Tests that the todo counter displays the correct number of items as todos are added

Starting URL: https://demo.playwright.dev/todomvc

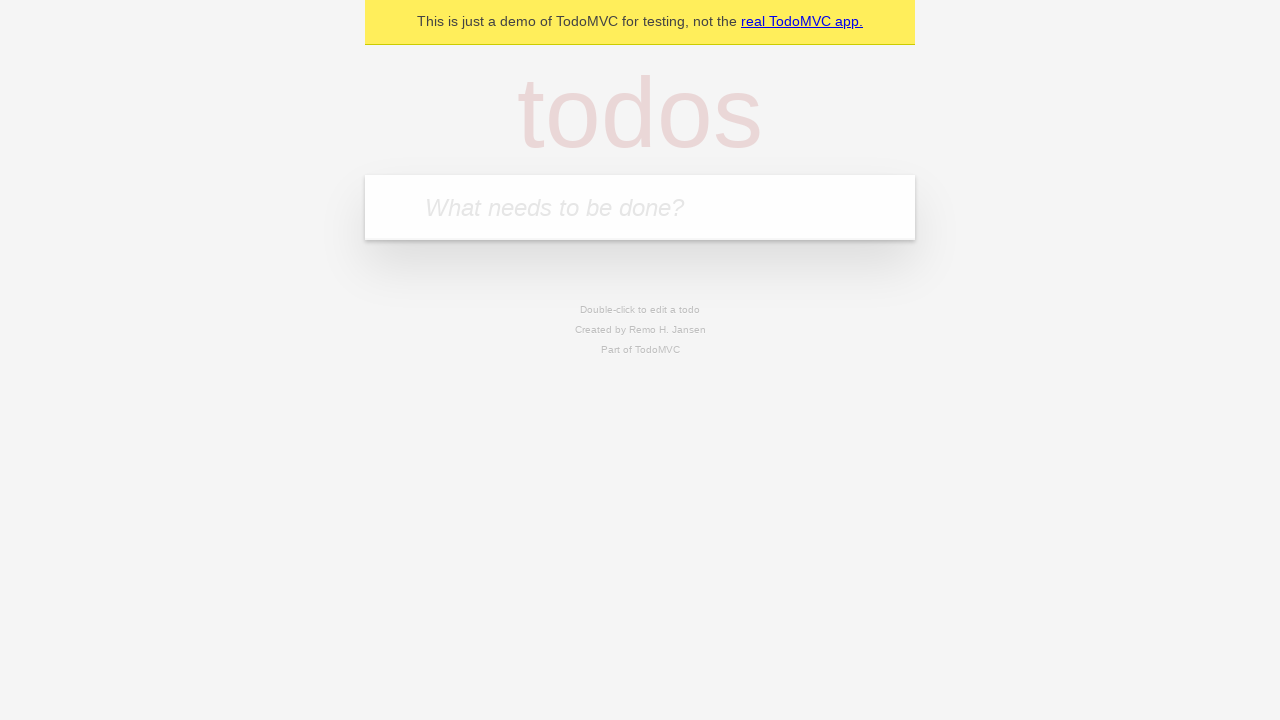

Filled todo input field with 'buy some cheese' on internal:attr=[placeholder="What needs to be done?"i]
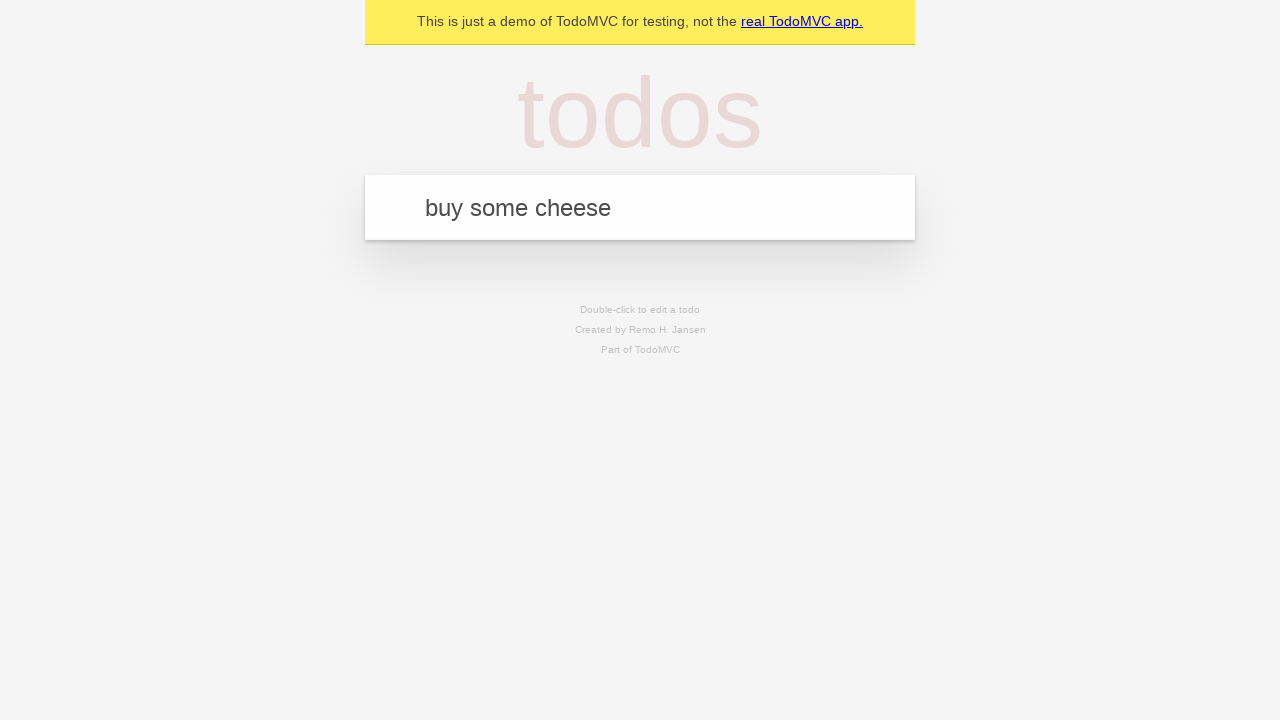

Pressed Enter to add first todo item on internal:attr=[placeholder="What needs to be done?"i]
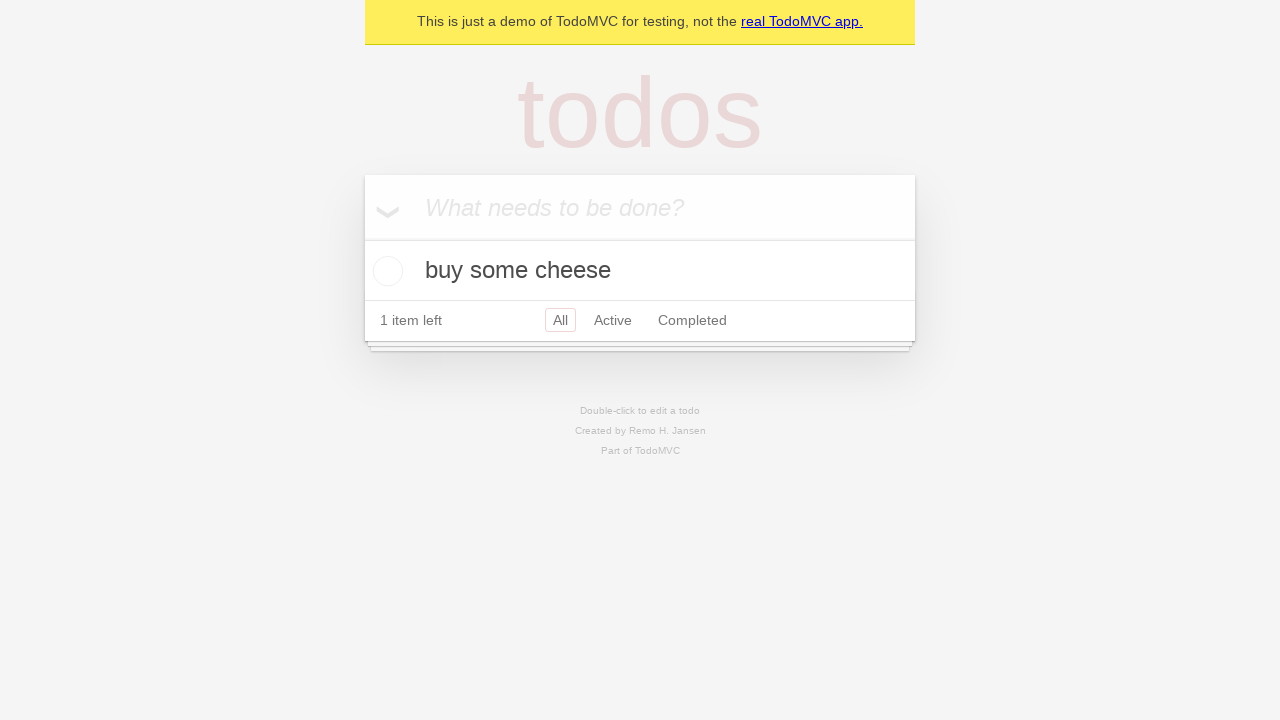

Todo counter element loaded and displayed
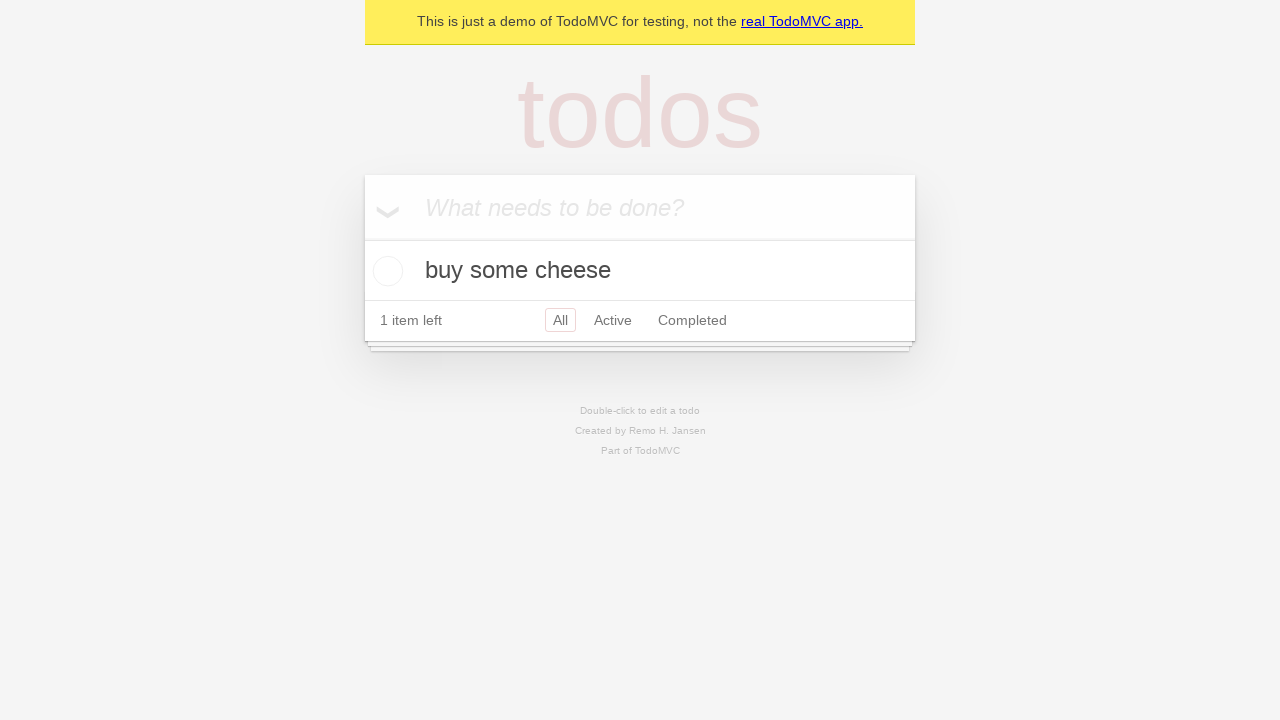

Filled todo input field with 'feed the cat' on internal:attr=[placeholder="What needs to be done?"i]
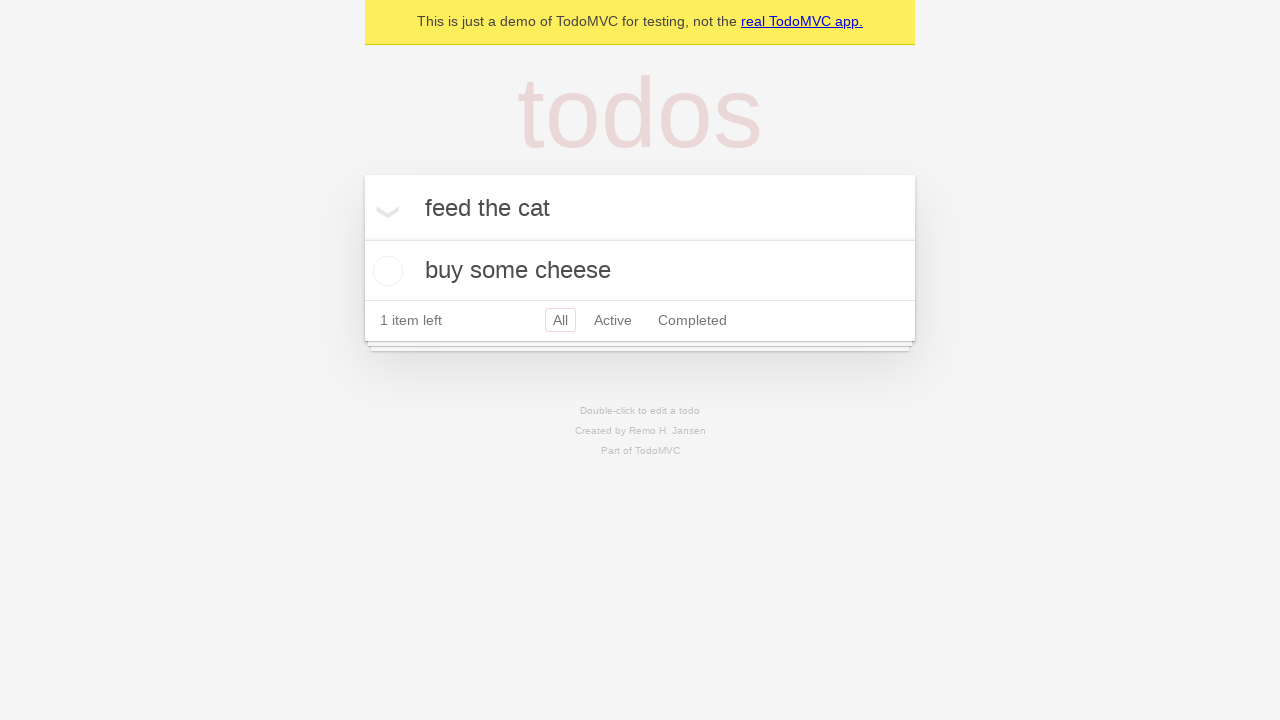

Pressed Enter to add second todo item on internal:attr=[placeholder="What needs to be done?"i]
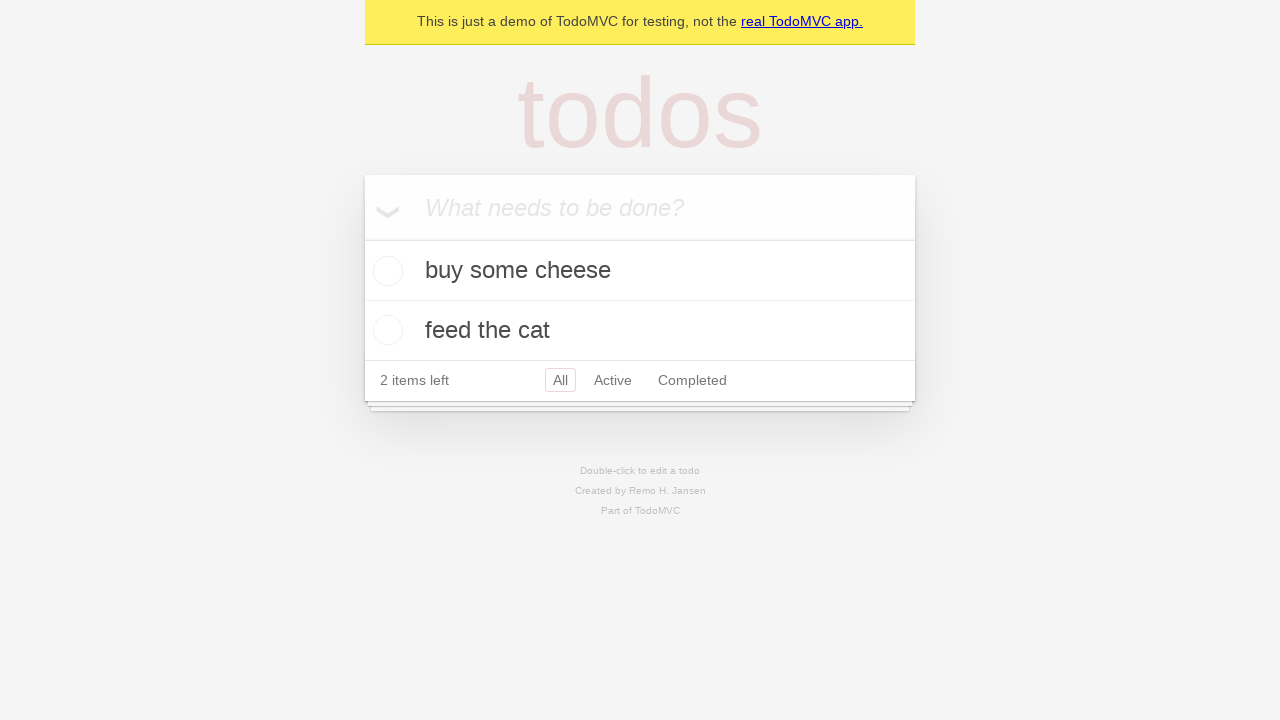

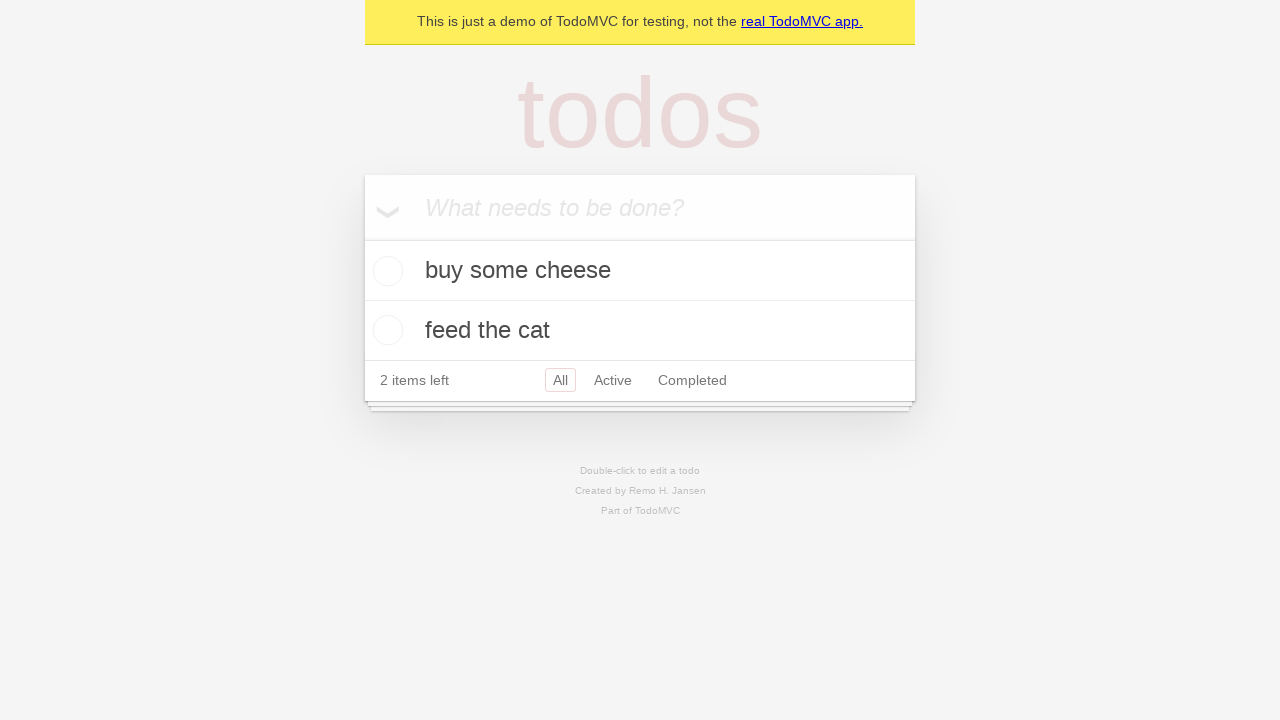